Tests USPS website navigation by counting the number of main navigation tabs and clicking on each one in sequence, returning to the homepage between each click.

Starting URL: https://www.usps.com

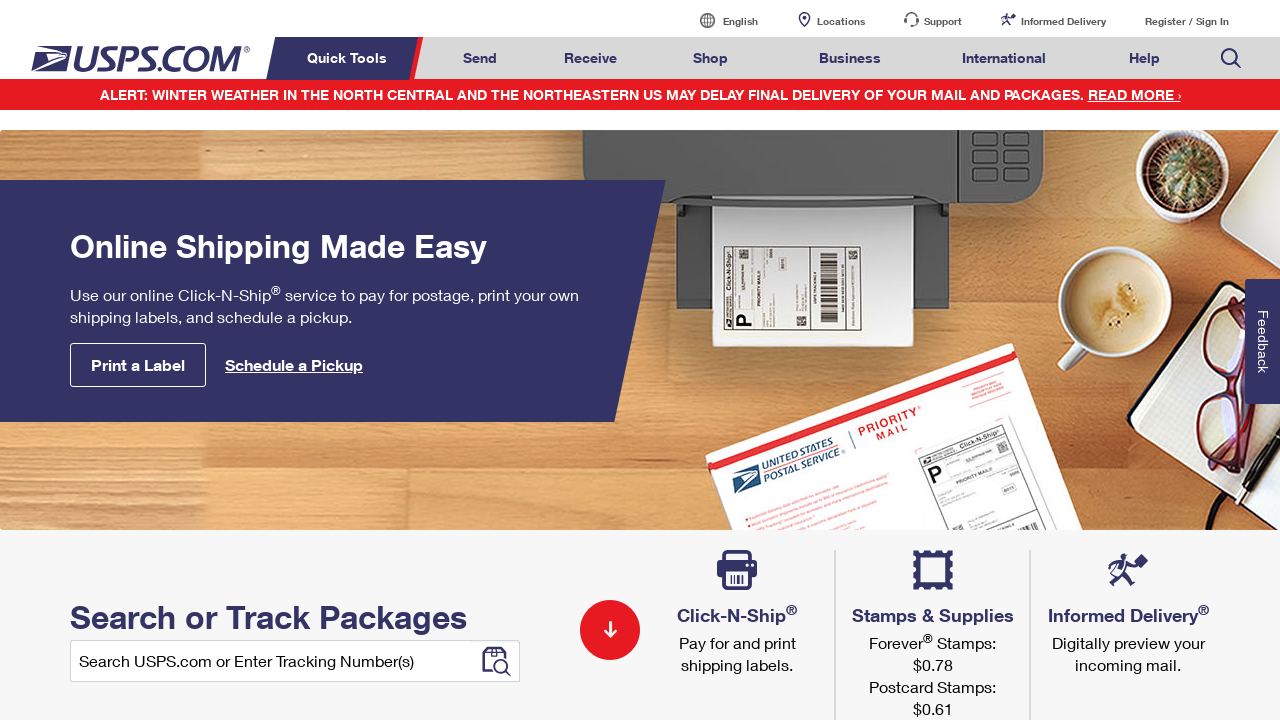

Waited for navigation tabs to be visible
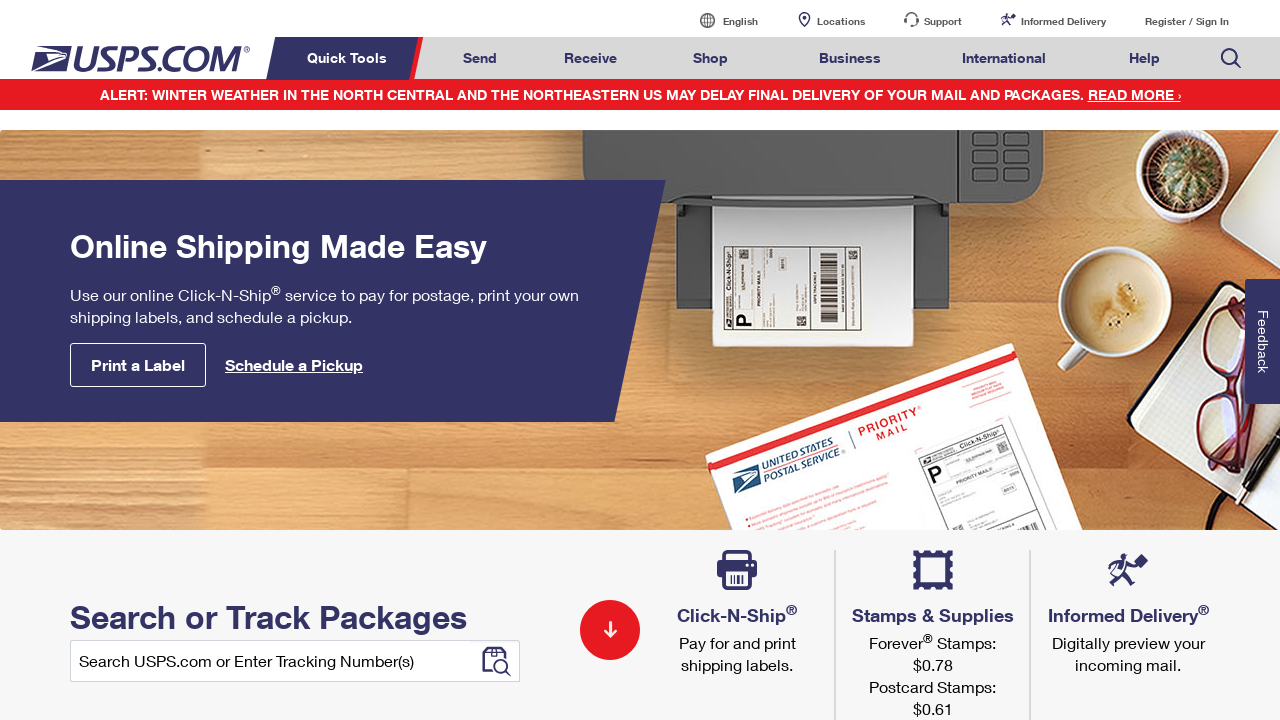

Located all navigation tab elements
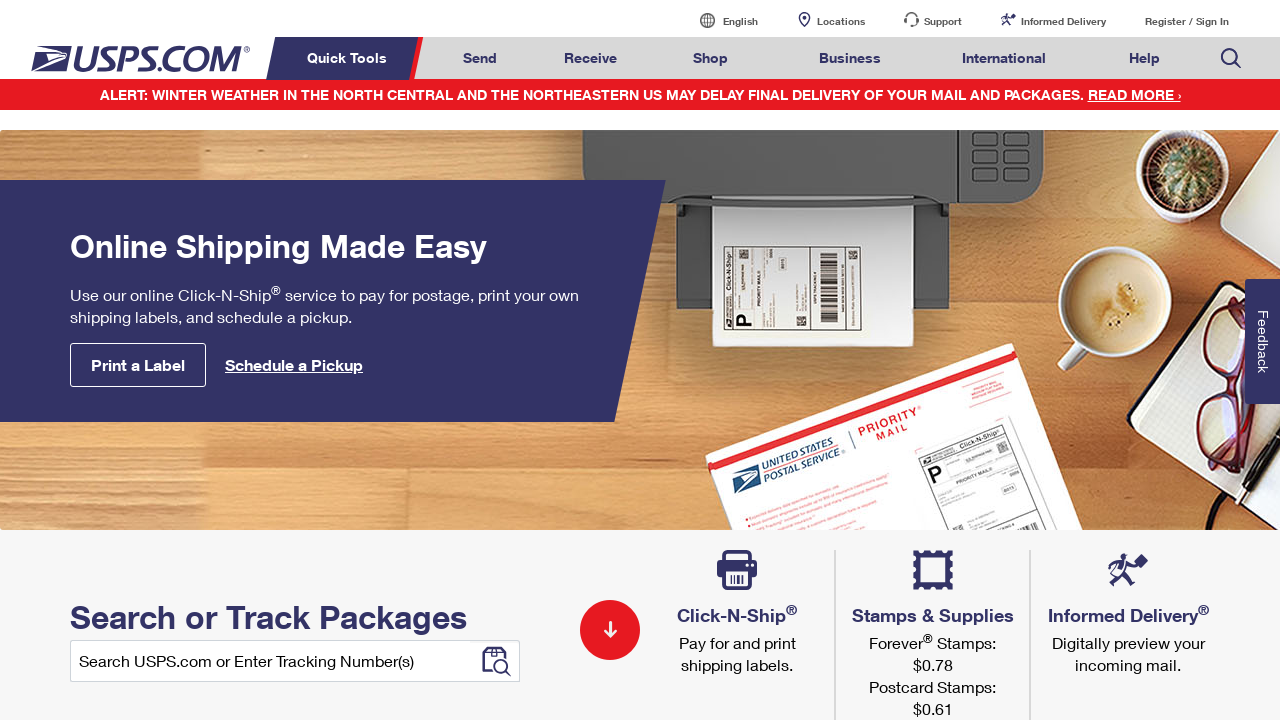

Counted 8 main navigation tabs
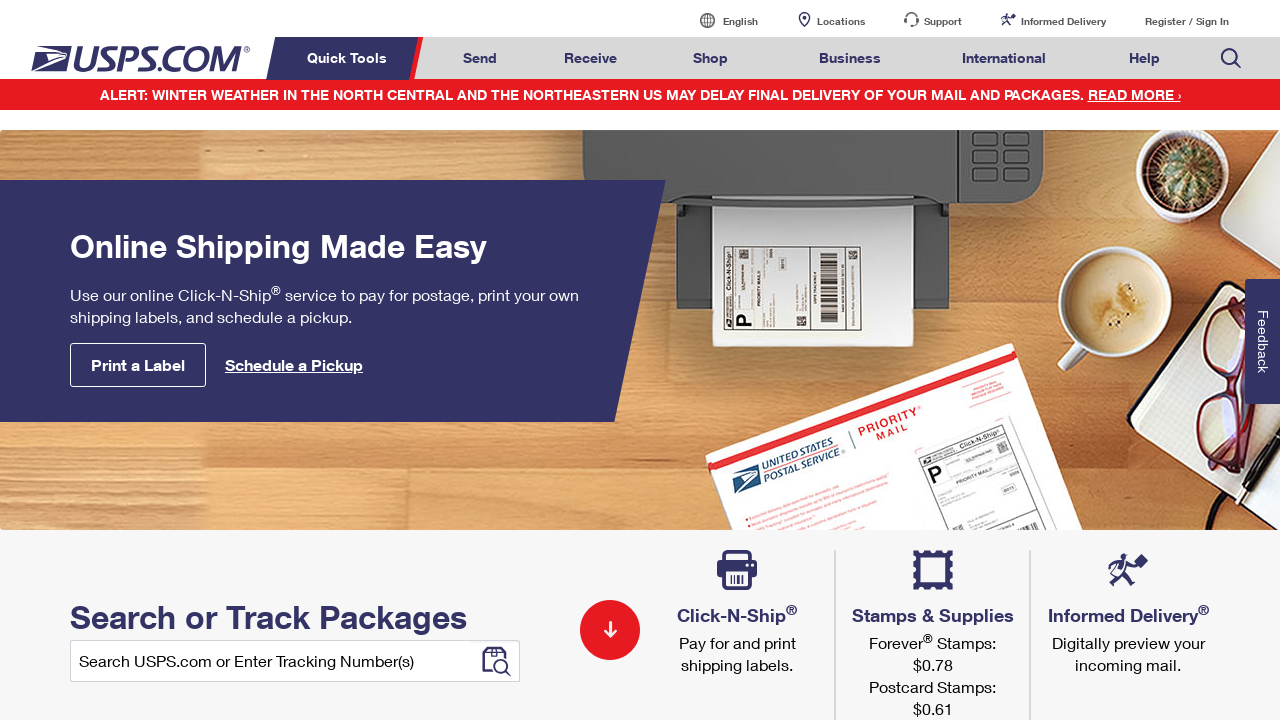

Printed tab count: 8
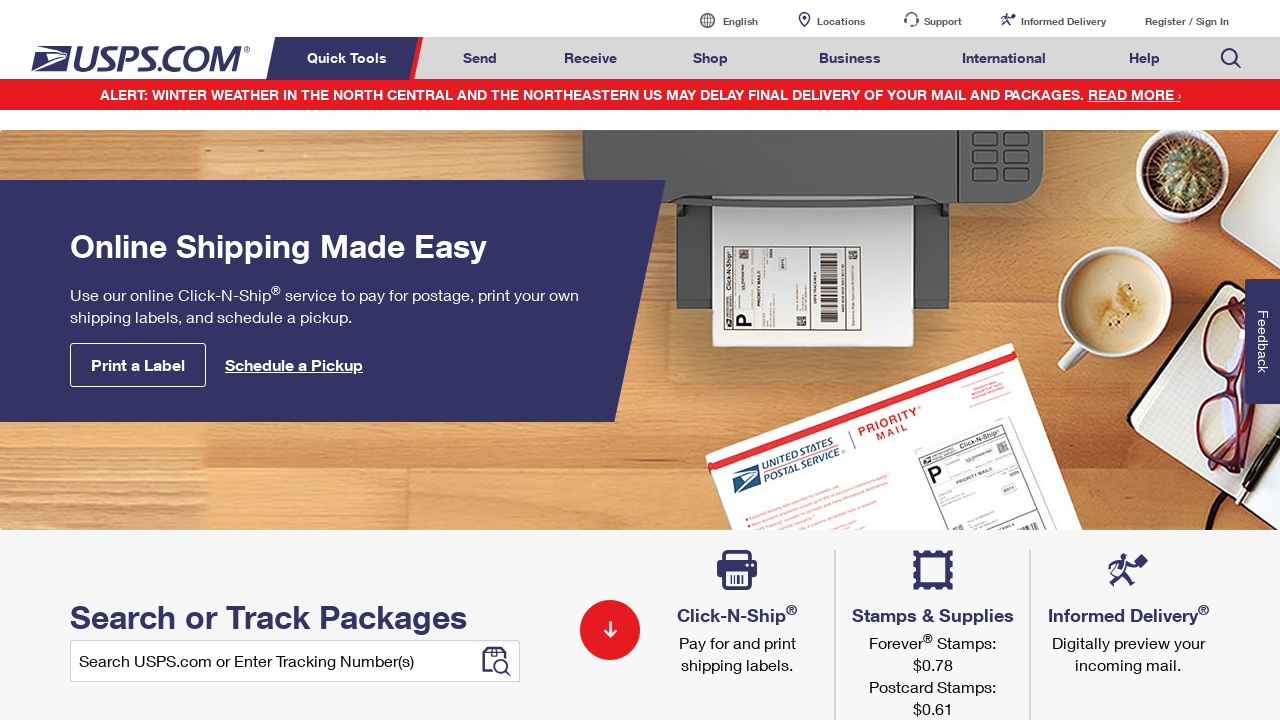

Navigated back to USPS homepage before clicking tab 1
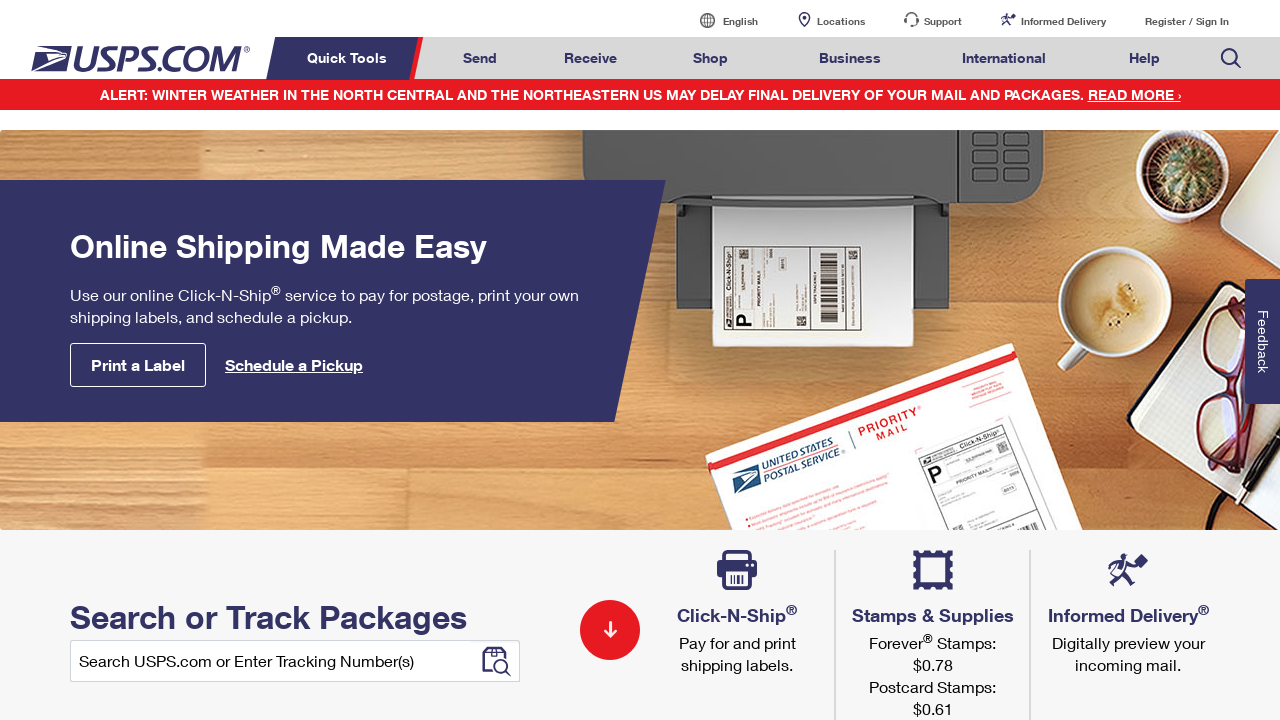

Waited for navigation tabs to be visible again
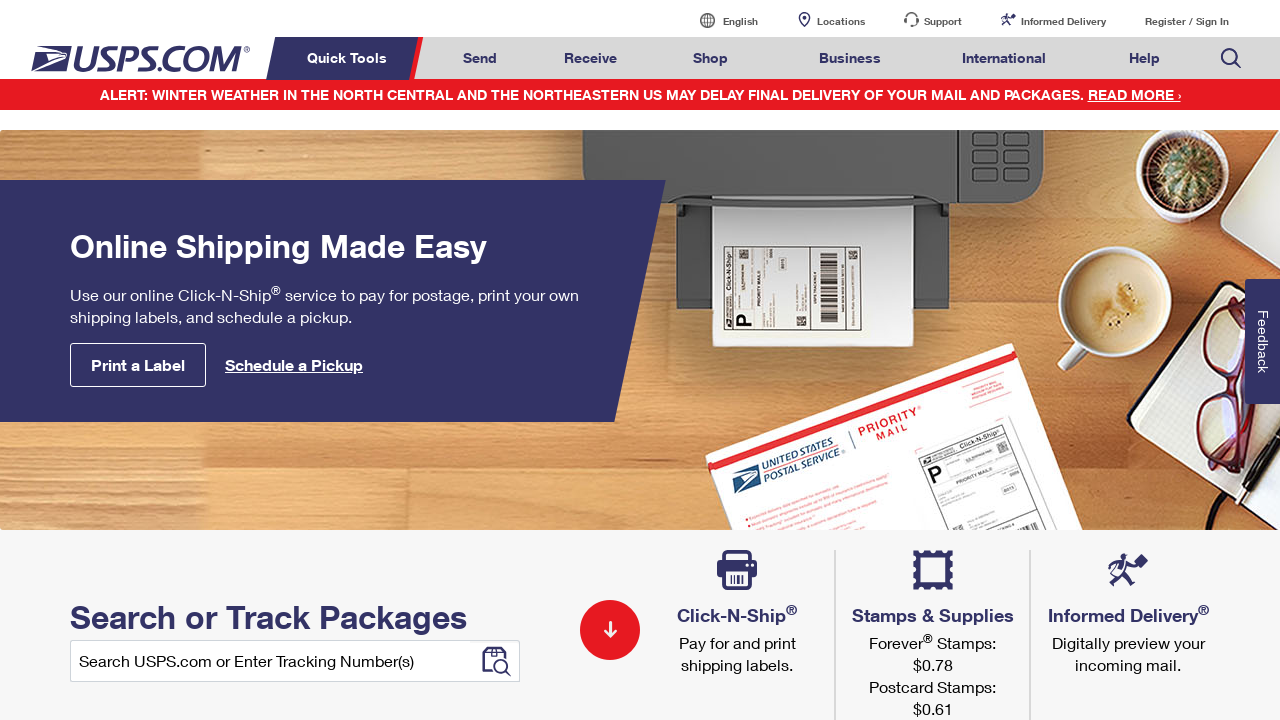

Retrieved fresh reference to navigation tabs
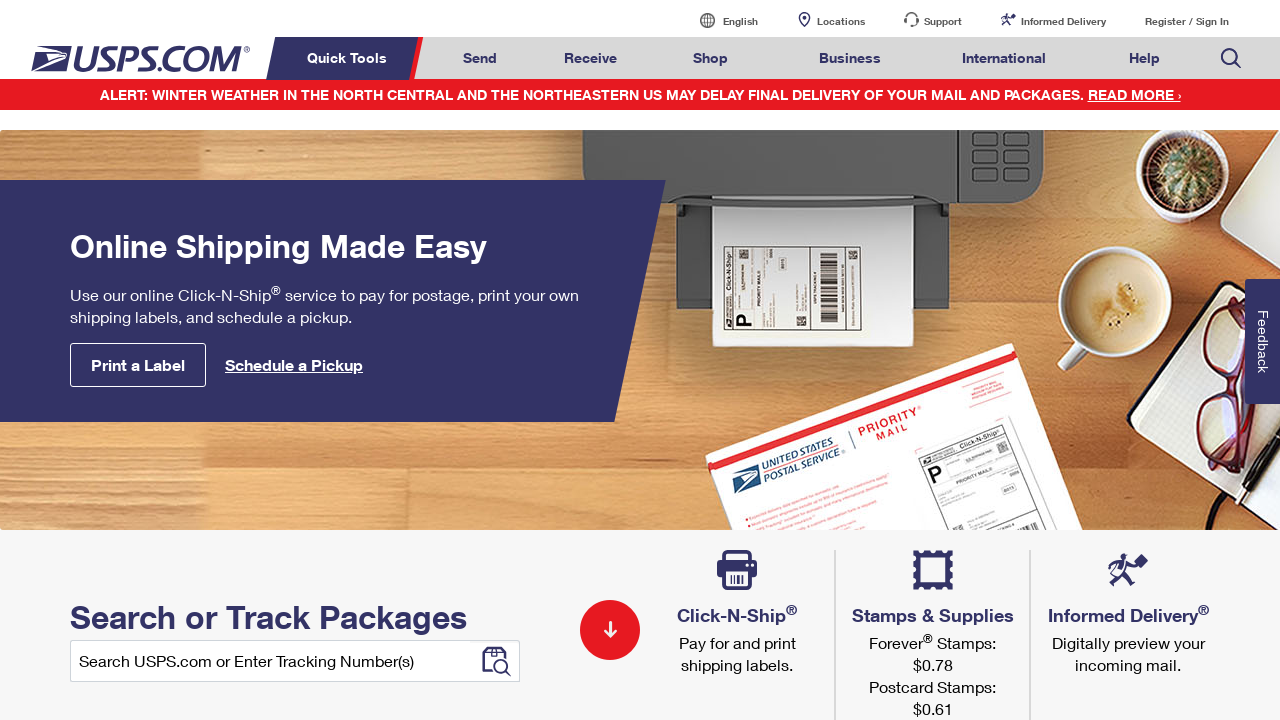

Clicked navigation tab 1 of 8 at (350, 58) on li[class*='menuheader'] >> nth=0
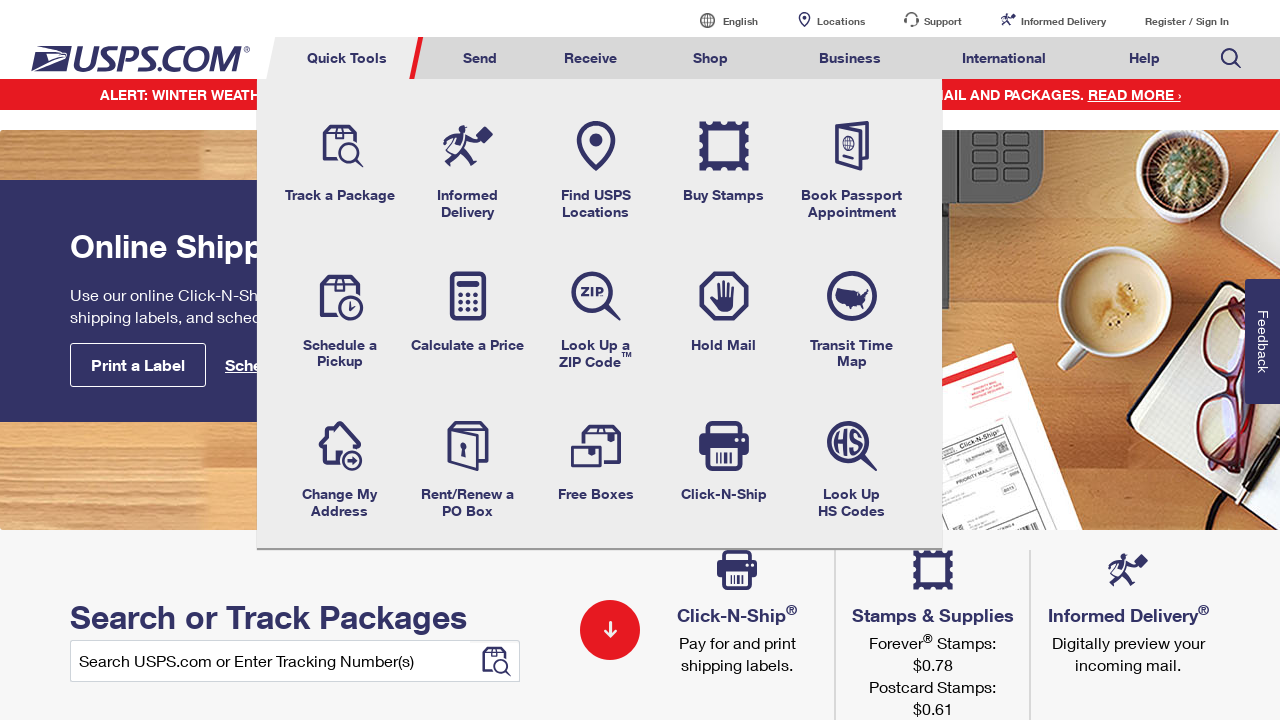

Navigated back to USPS homepage before clicking tab 2
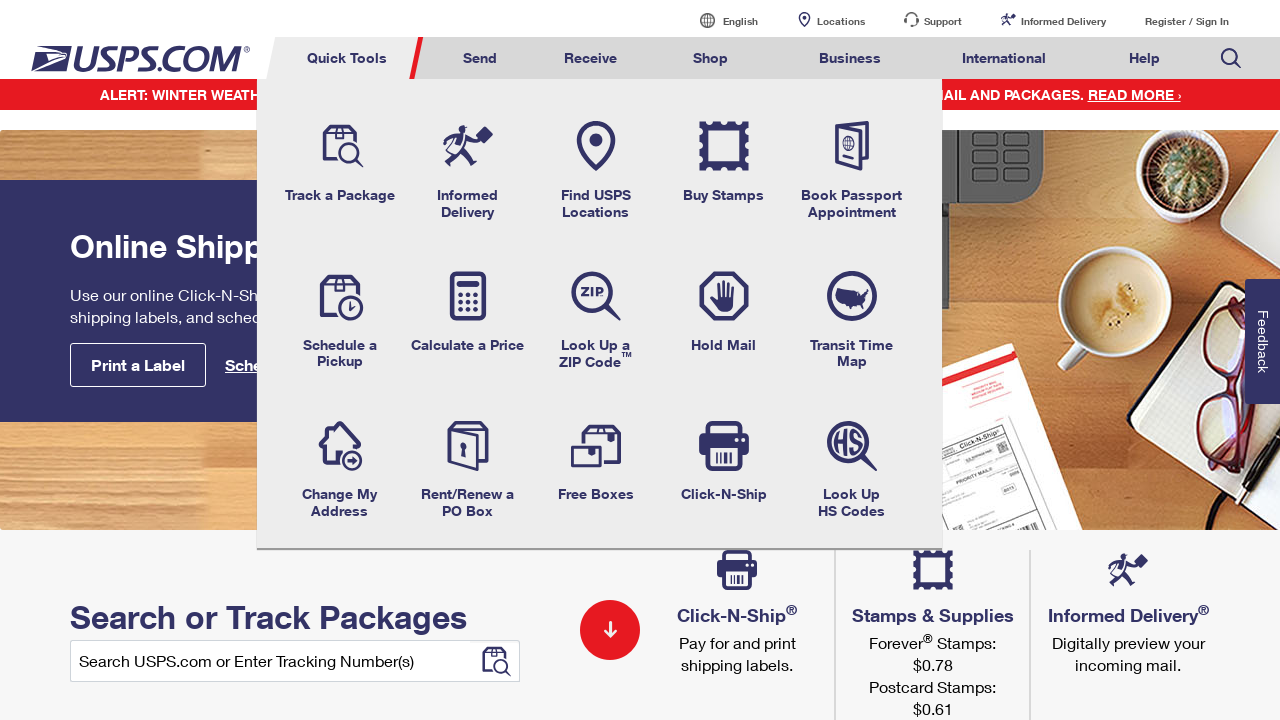

Waited for navigation tabs to be visible again
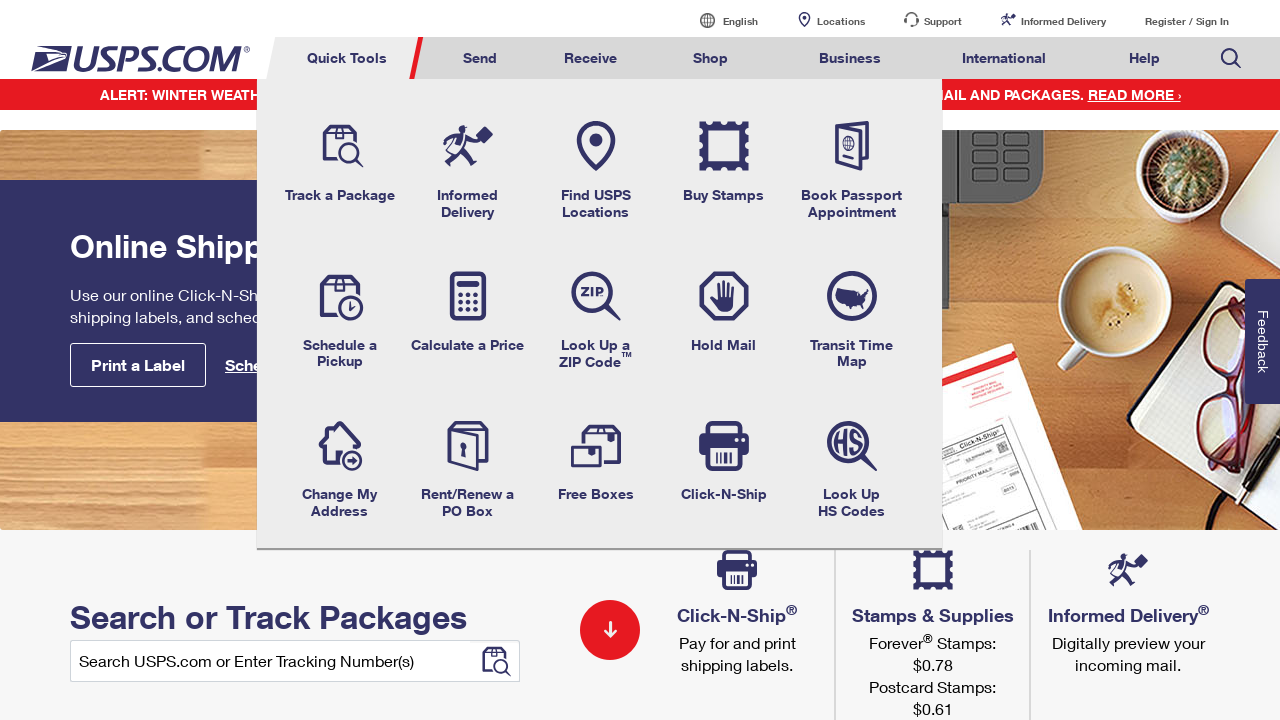

Retrieved fresh reference to navigation tabs
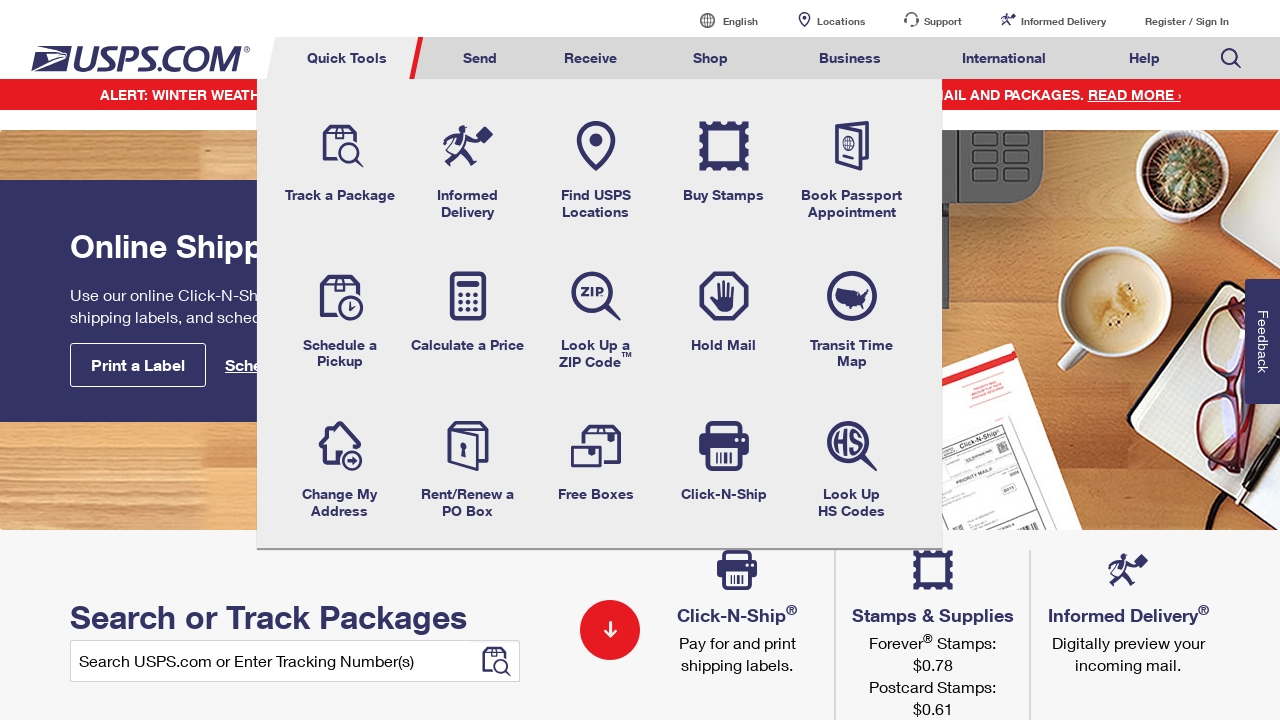

Clicked navigation tab 2 of 8 at (480, 58) on li[class*='menuheader'] >> nth=1
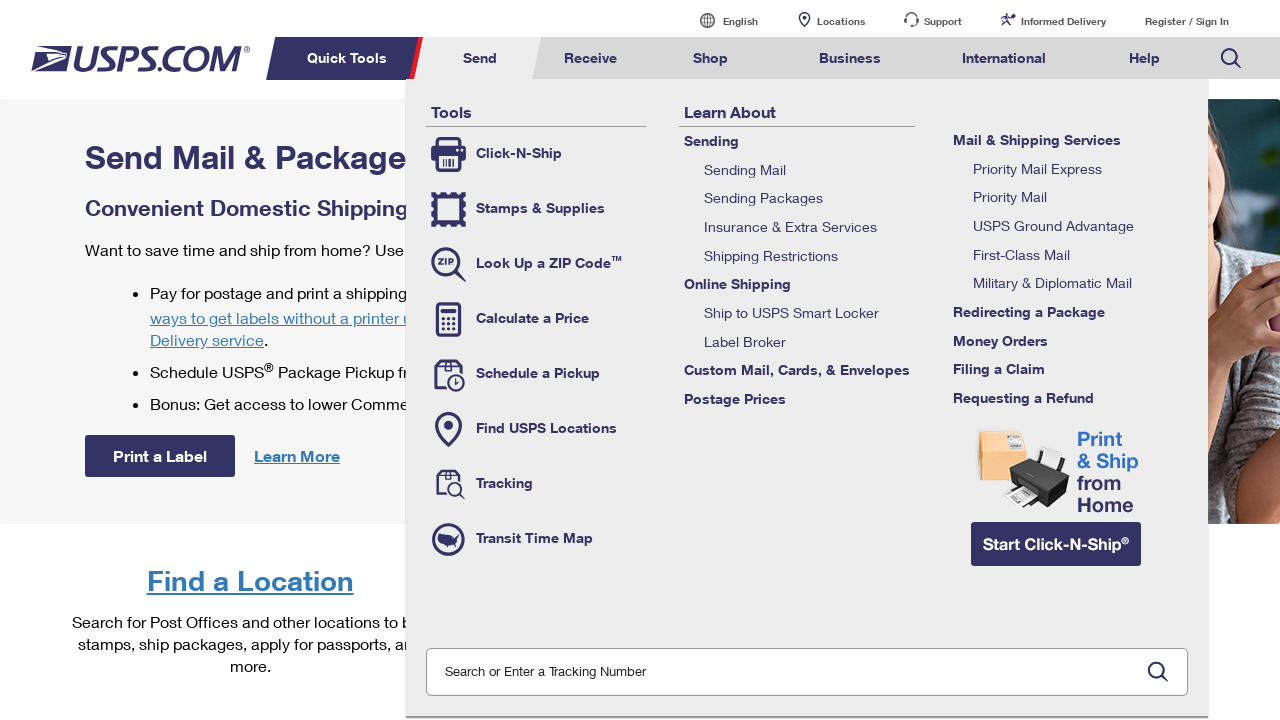

Navigated back to USPS homepage before clicking tab 3
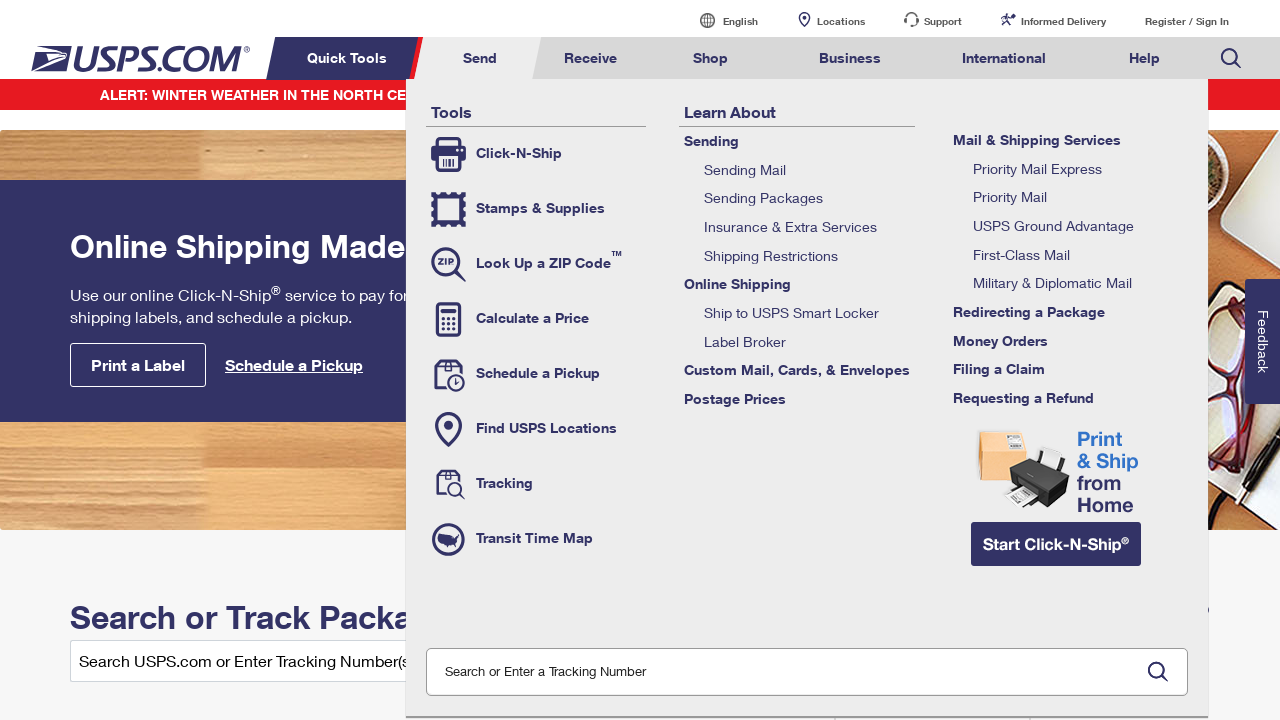

Waited for navigation tabs to be visible again
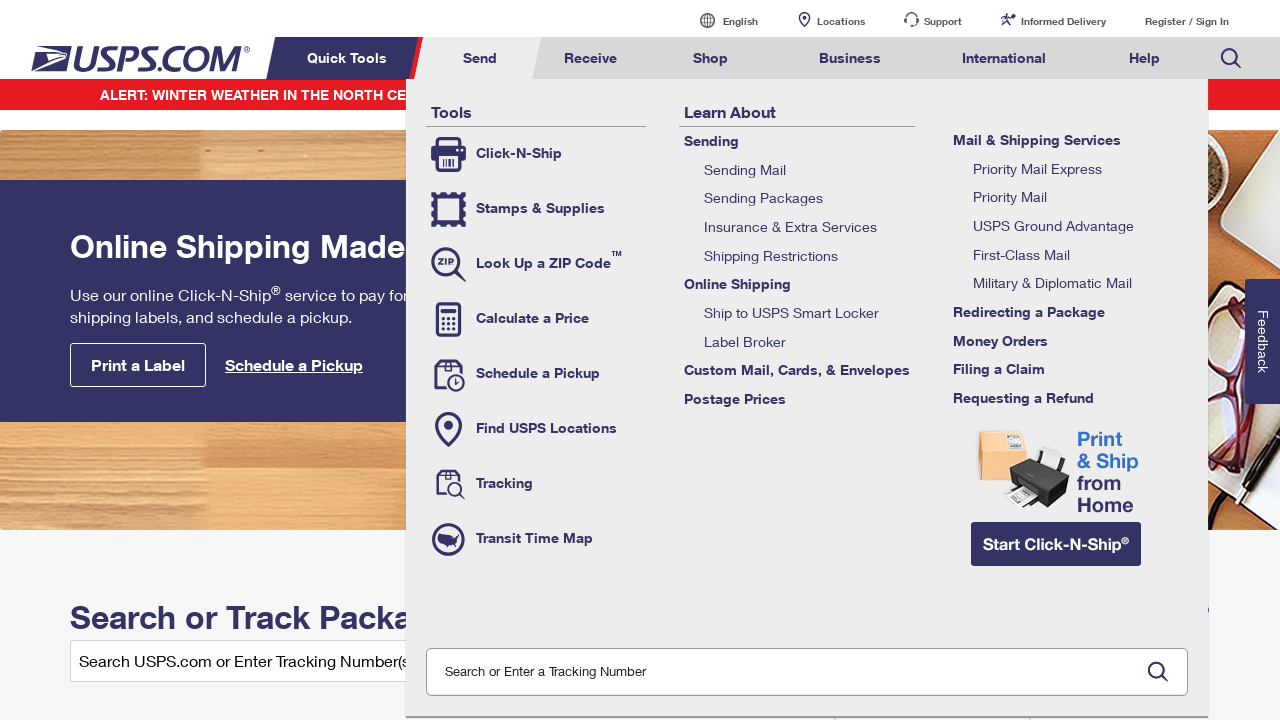

Retrieved fresh reference to navigation tabs
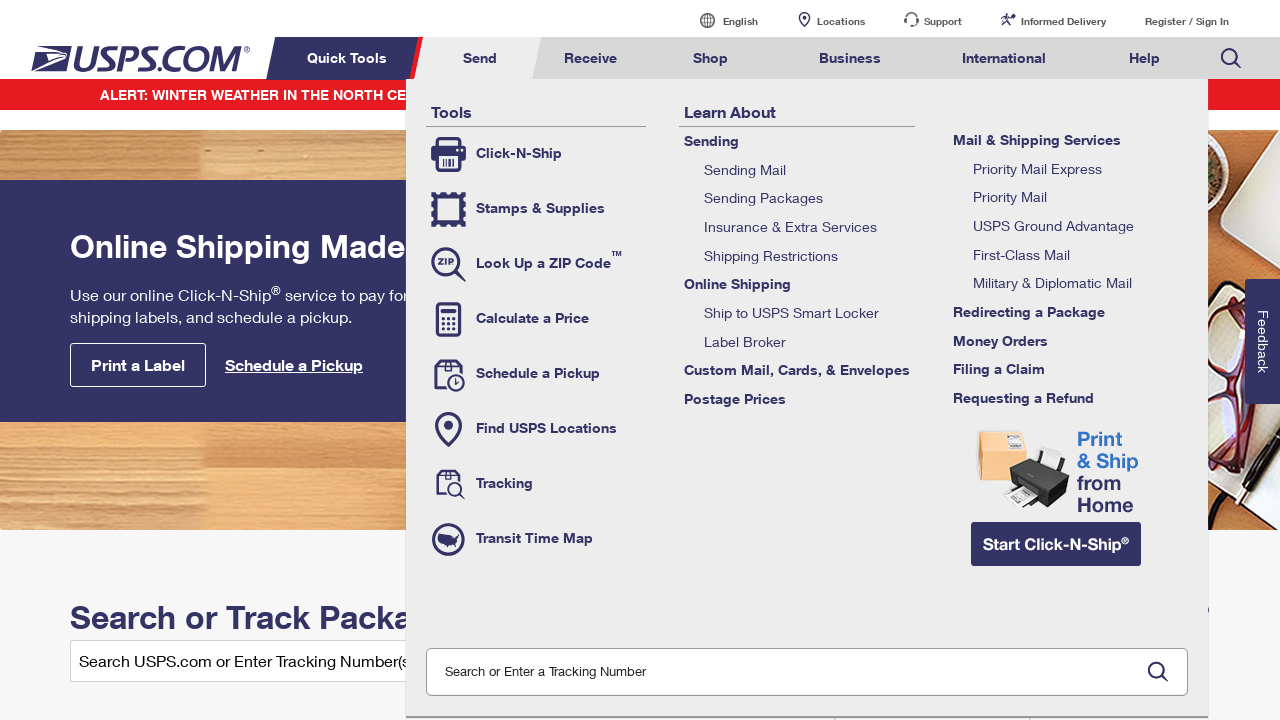

Clicked navigation tab 3 of 8 at (590, 58) on li[class*='menuheader'] >> nth=2
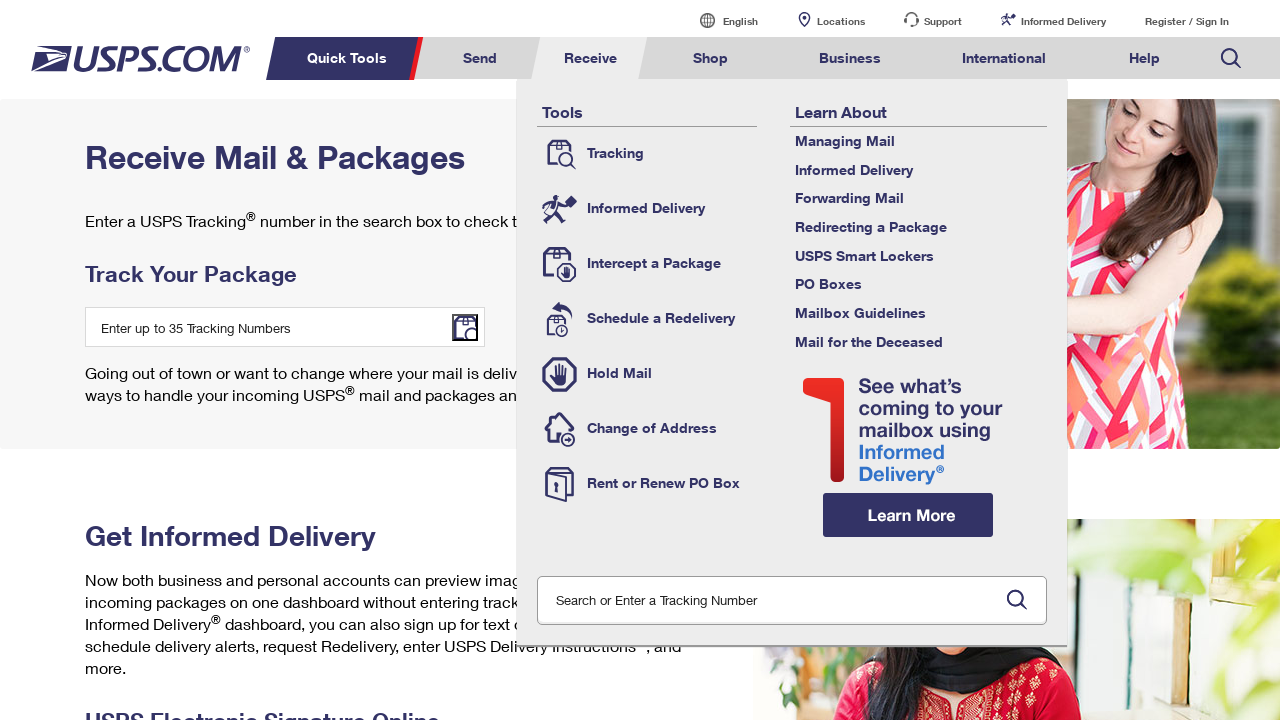

Navigated back to USPS homepage before clicking tab 4
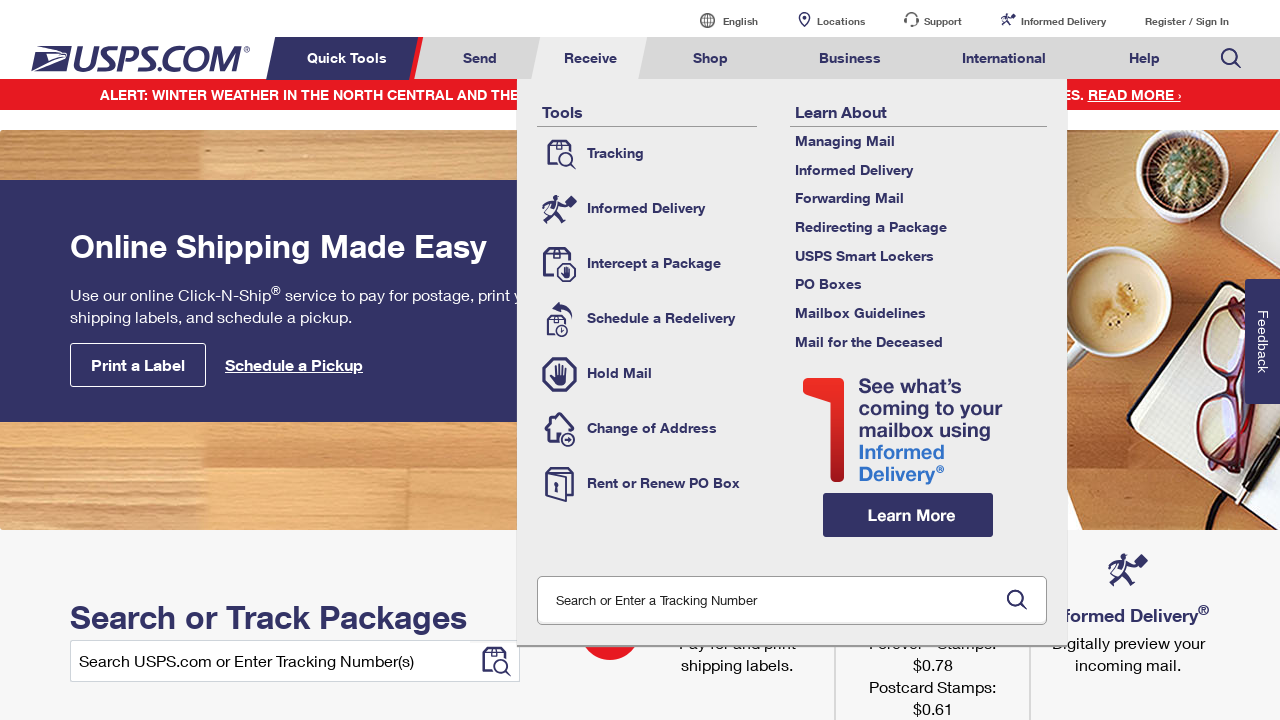

Waited for navigation tabs to be visible again
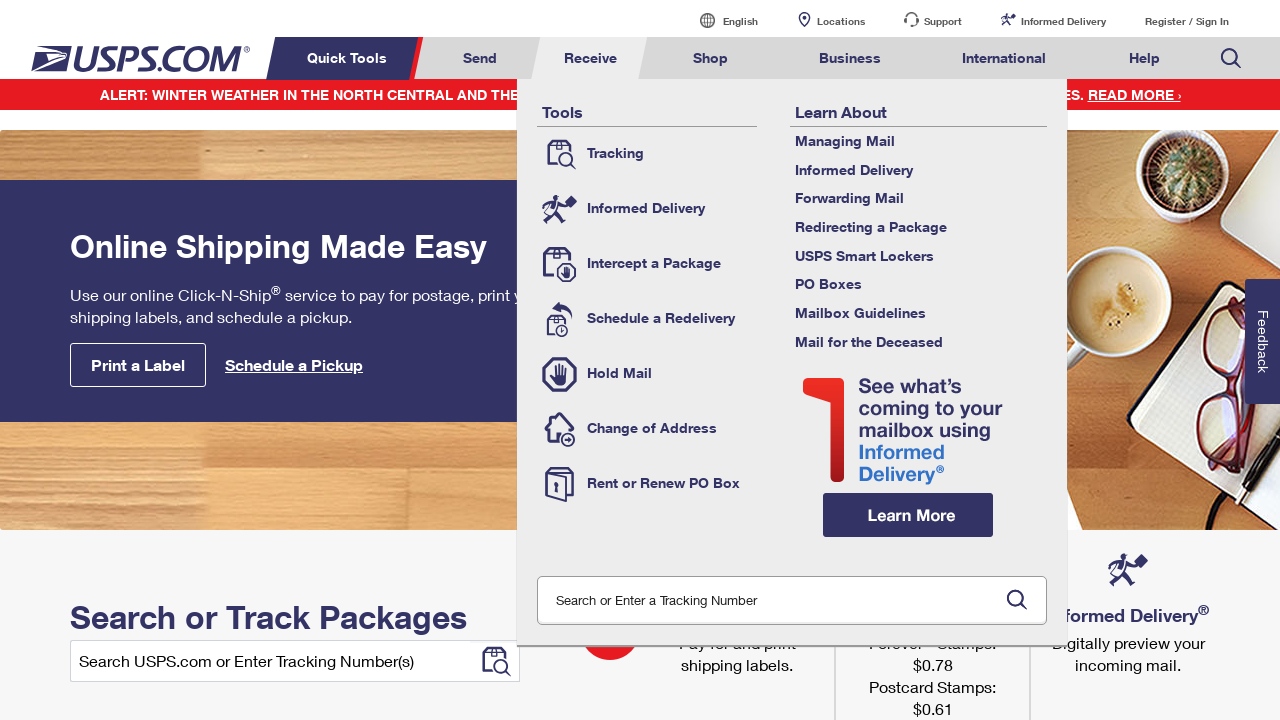

Retrieved fresh reference to navigation tabs
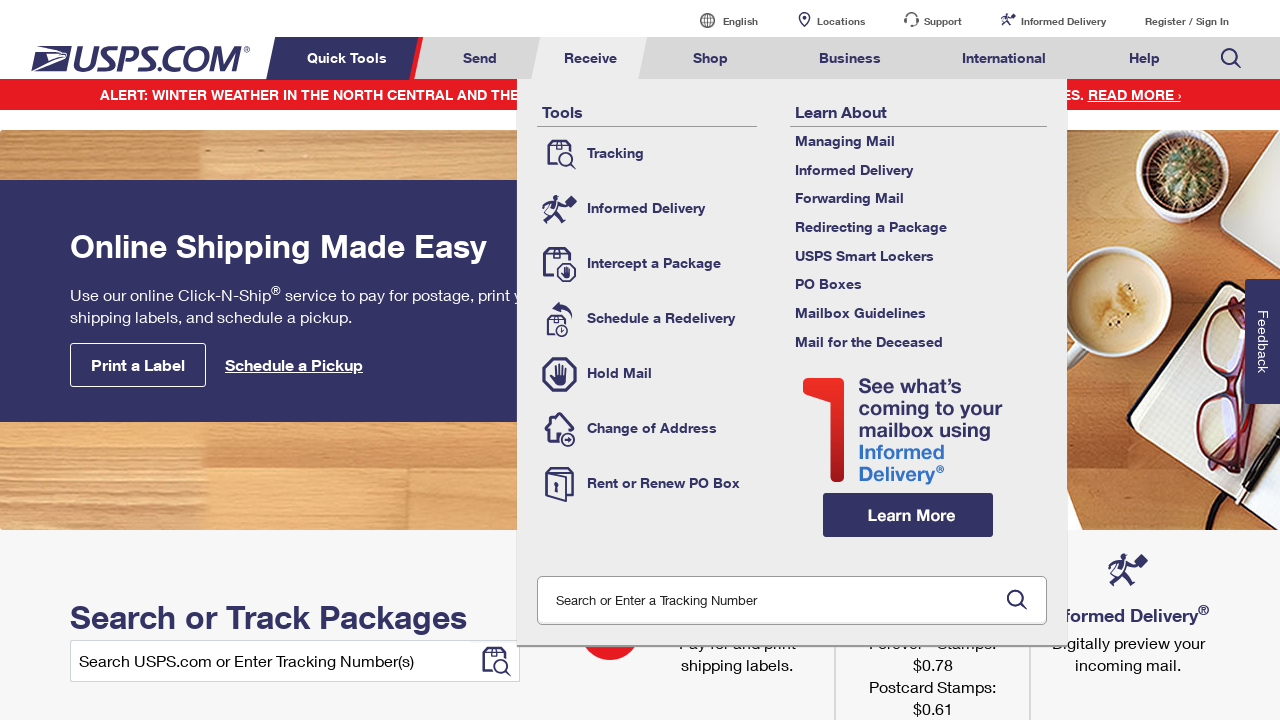

Clicked navigation tab 4 of 8 at (711, 58) on li[class*='menuheader'] >> nth=3
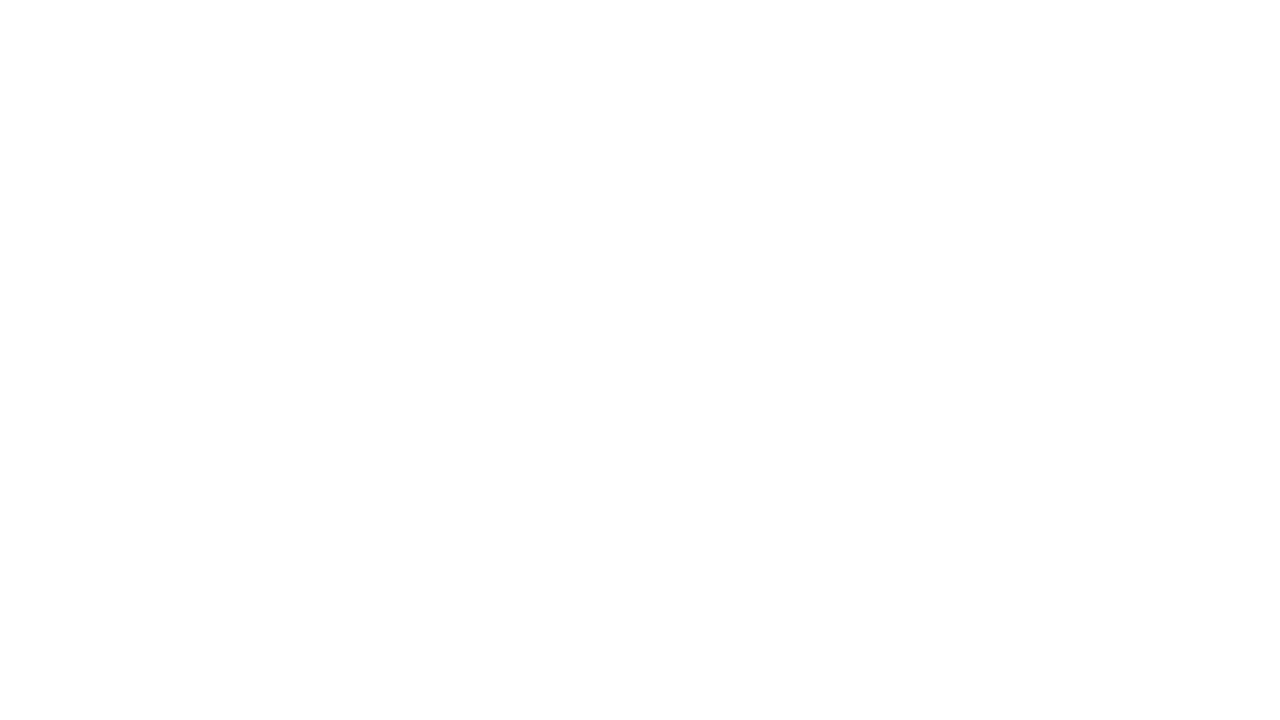

Navigated back to USPS homepage before clicking tab 5
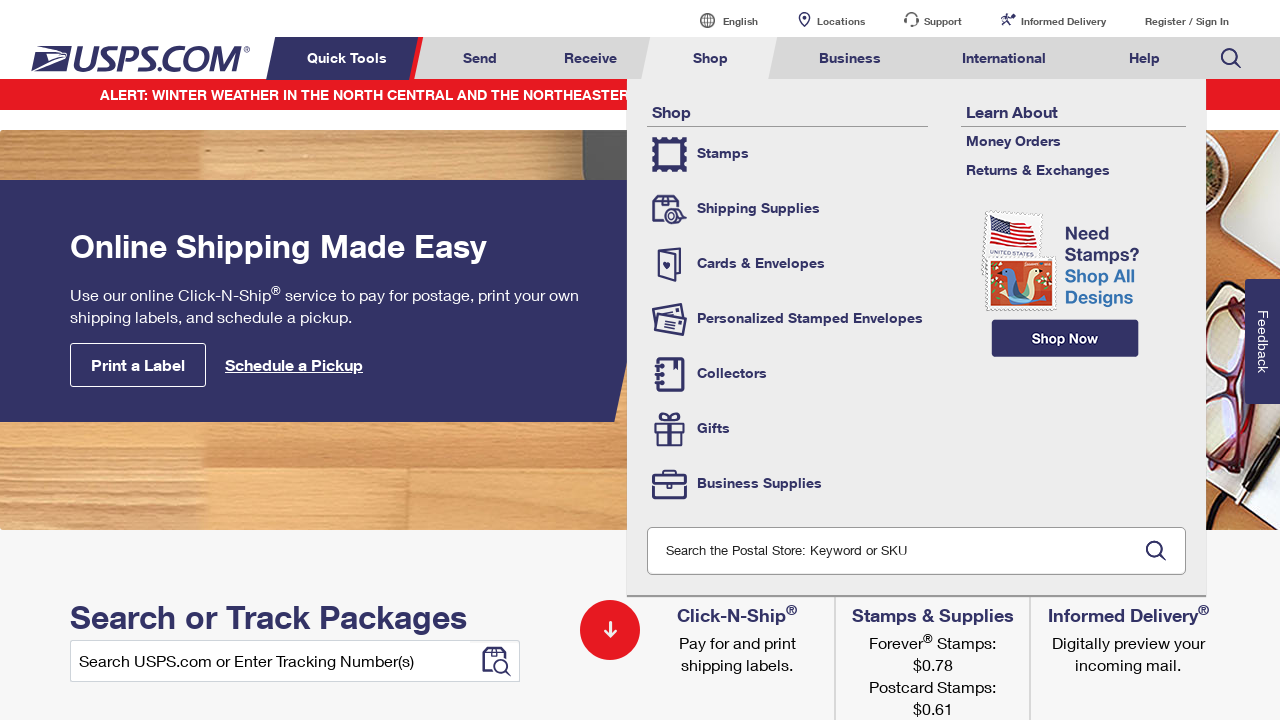

Waited for navigation tabs to be visible again
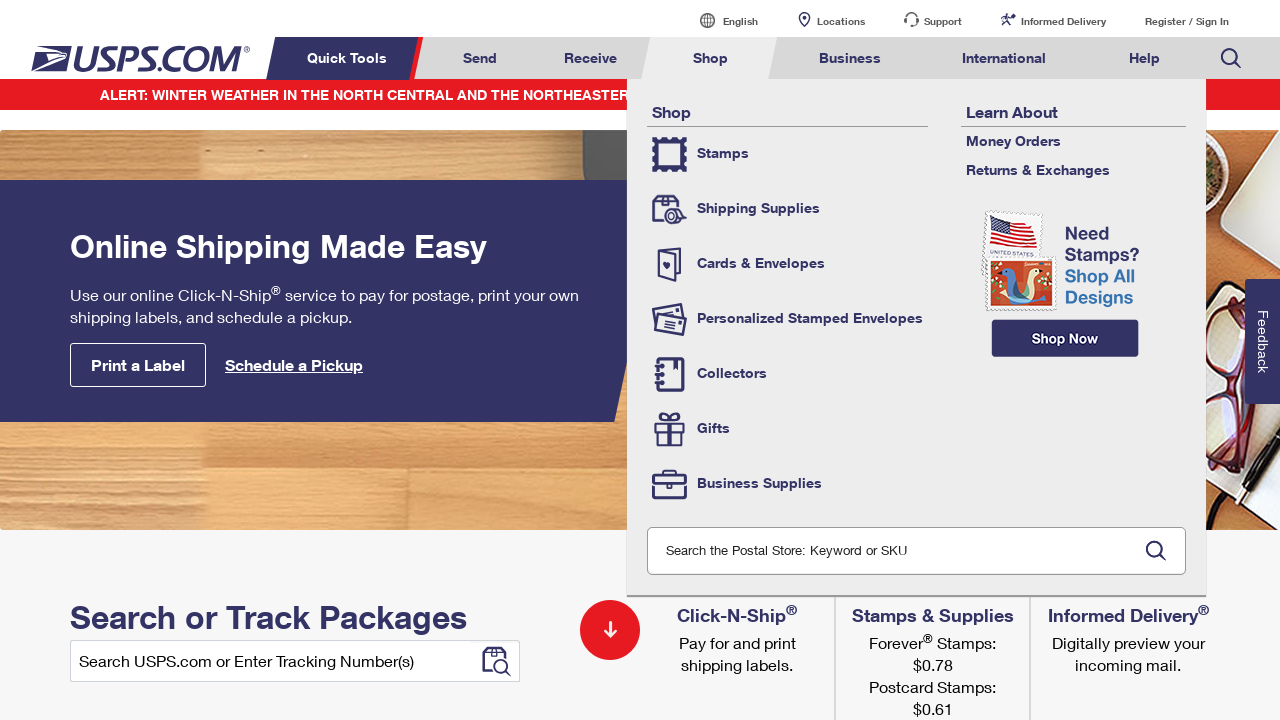

Retrieved fresh reference to navigation tabs
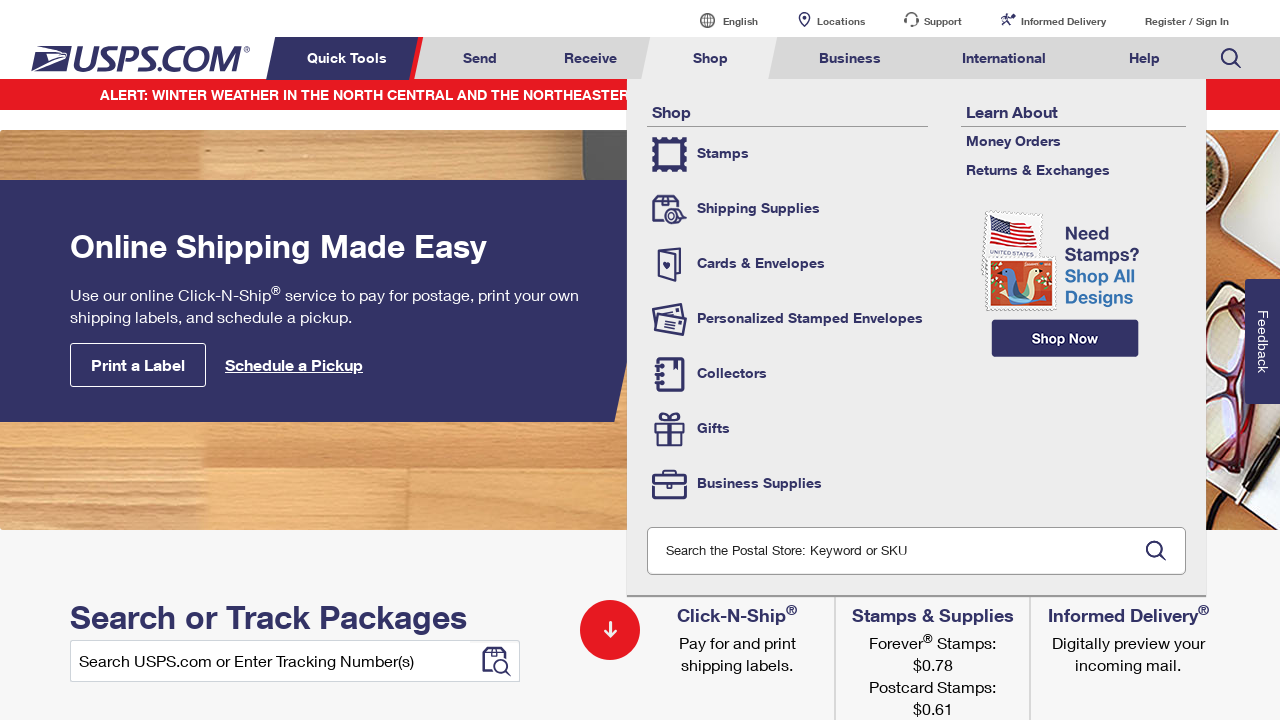

Clicked navigation tab 5 of 8 at (850, 58) on li[class*='menuheader'] >> nth=4
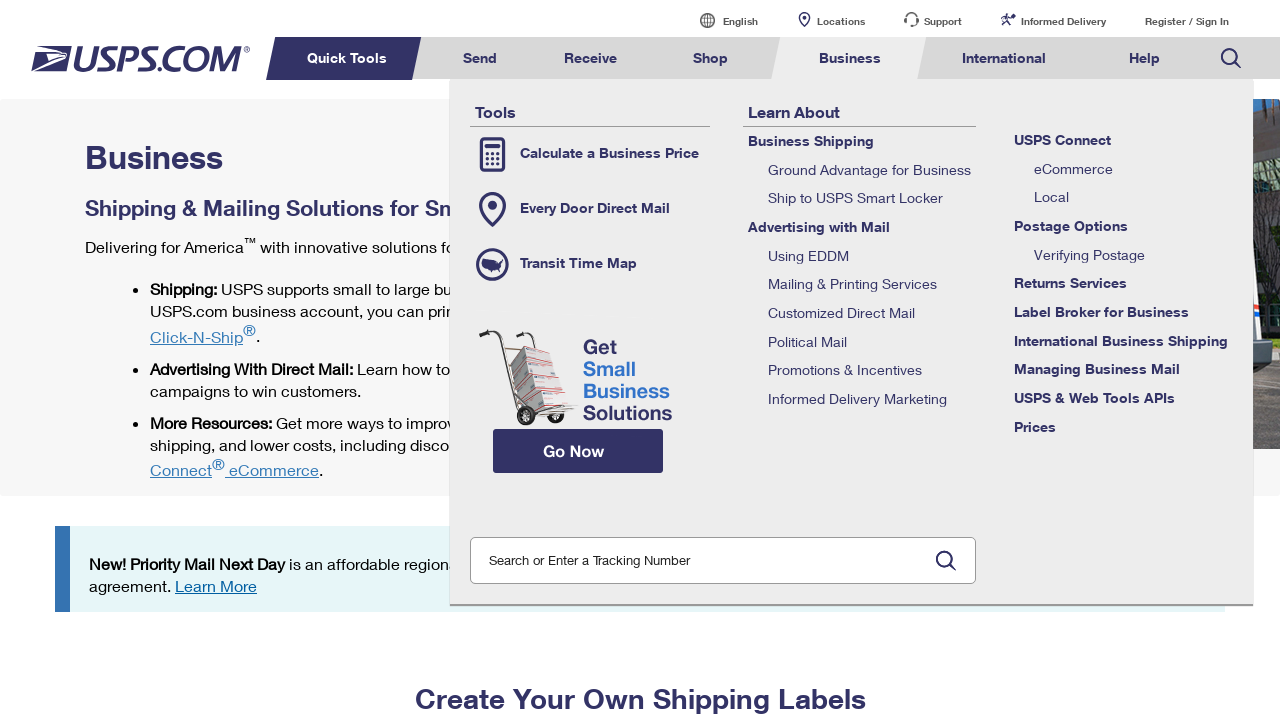

Navigated back to USPS homepage before clicking tab 6
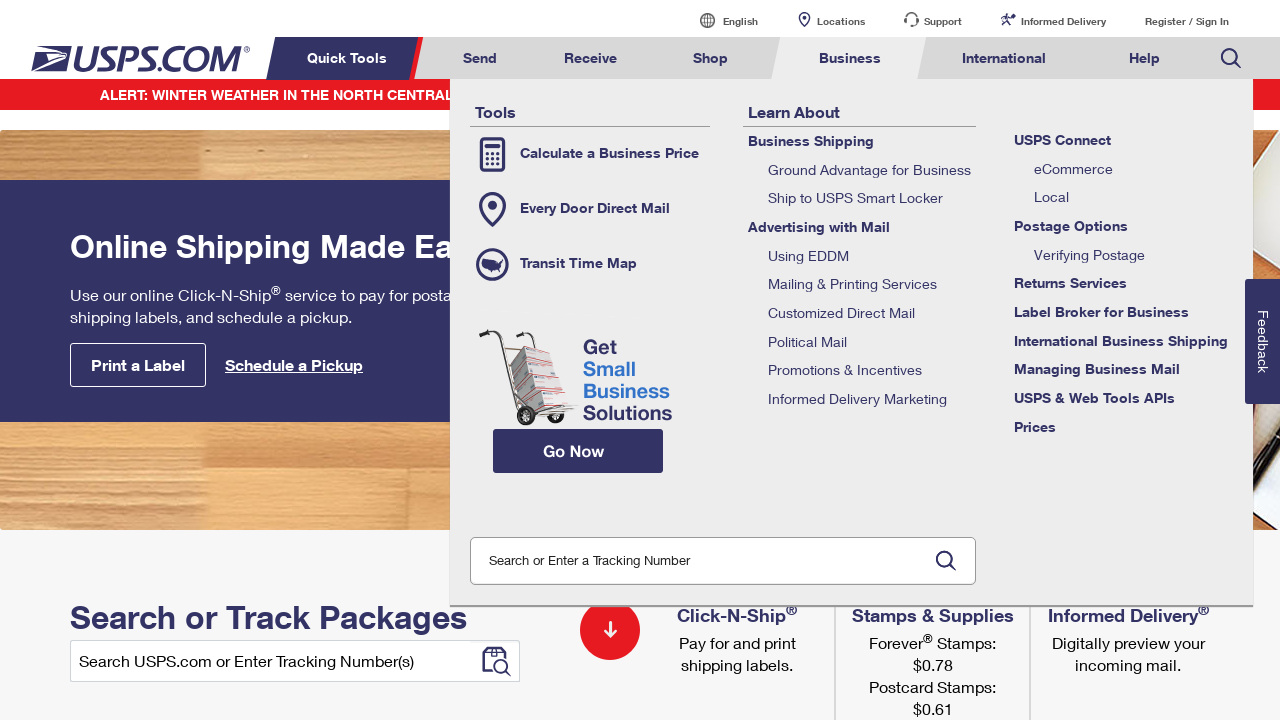

Waited for navigation tabs to be visible again
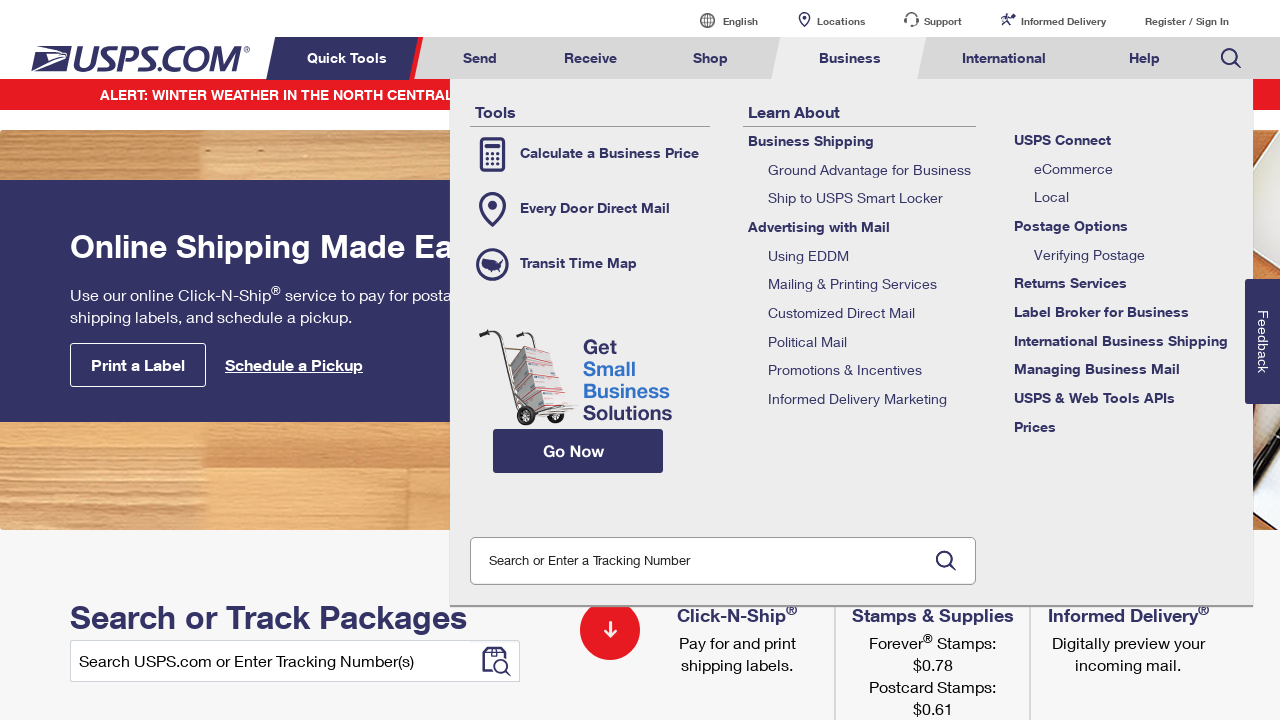

Retrieved fresh reference to navigation tabs
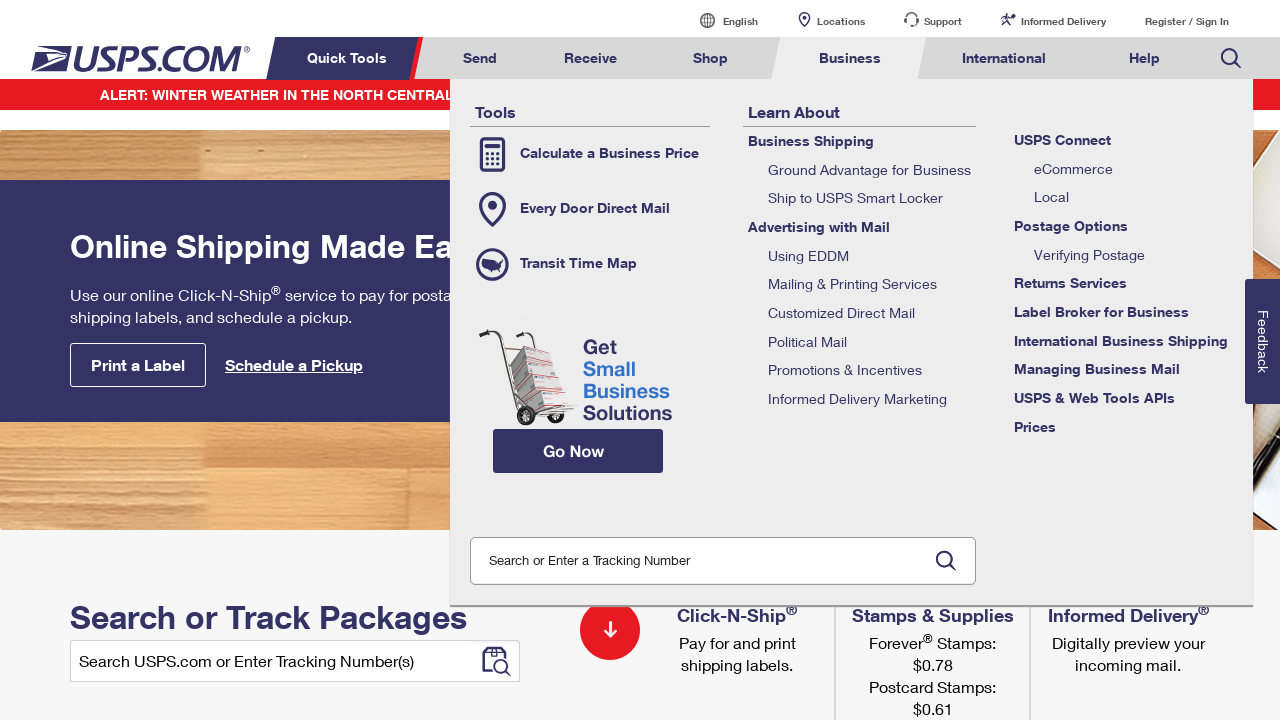

Clicked navigation tab 6 of 8 at (1004, 58) on li[class*='menuheader'] >> nth=5
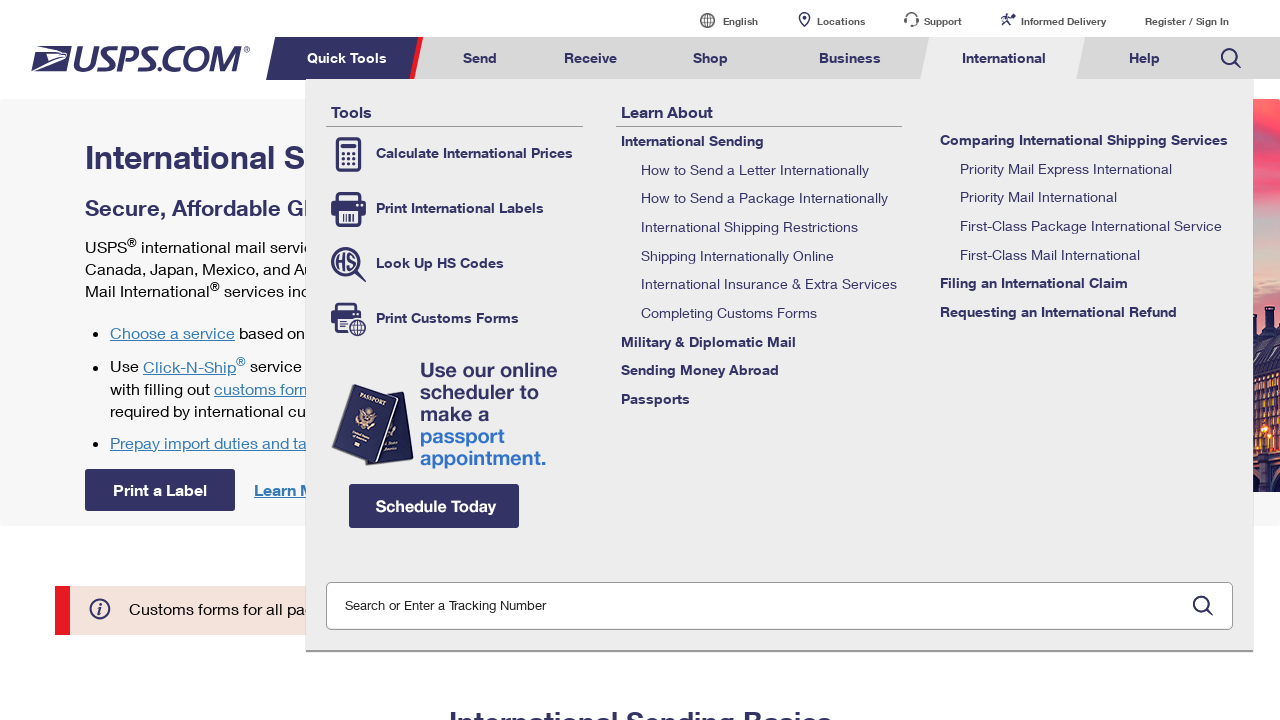

Navigated back to USPS homepage before clicking tab 7
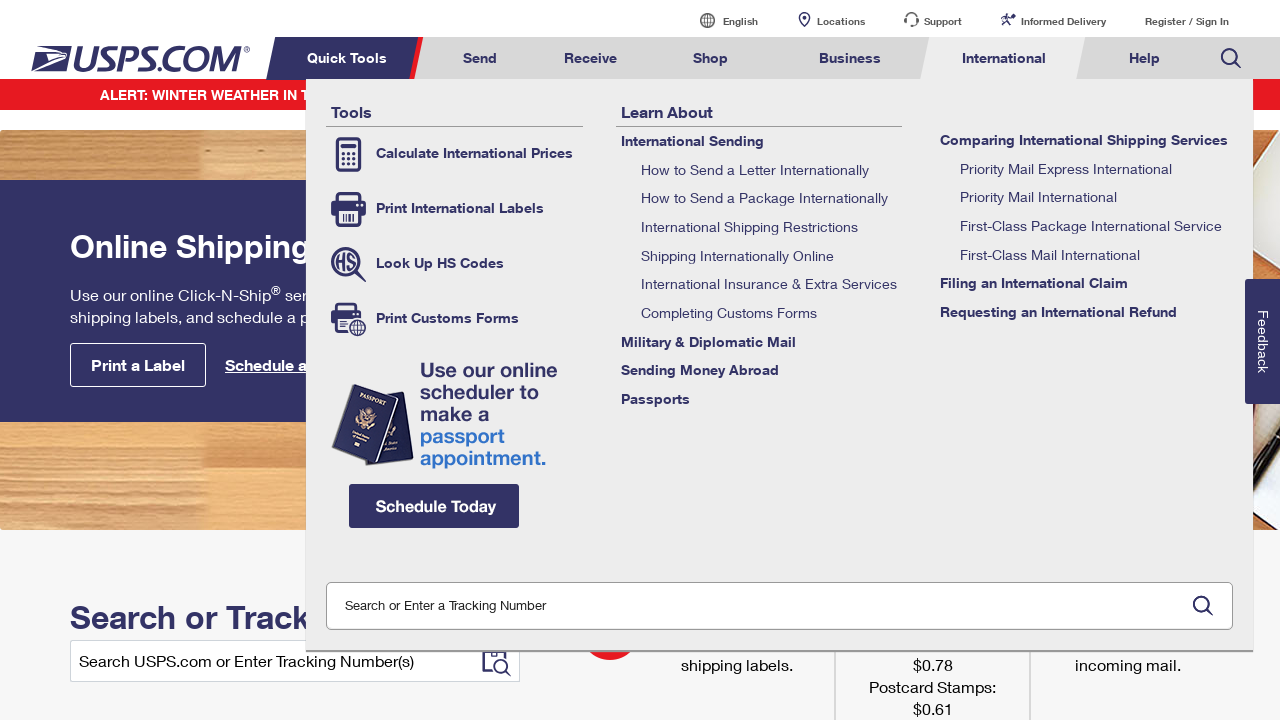

Waited for navigation tabs to be visible again
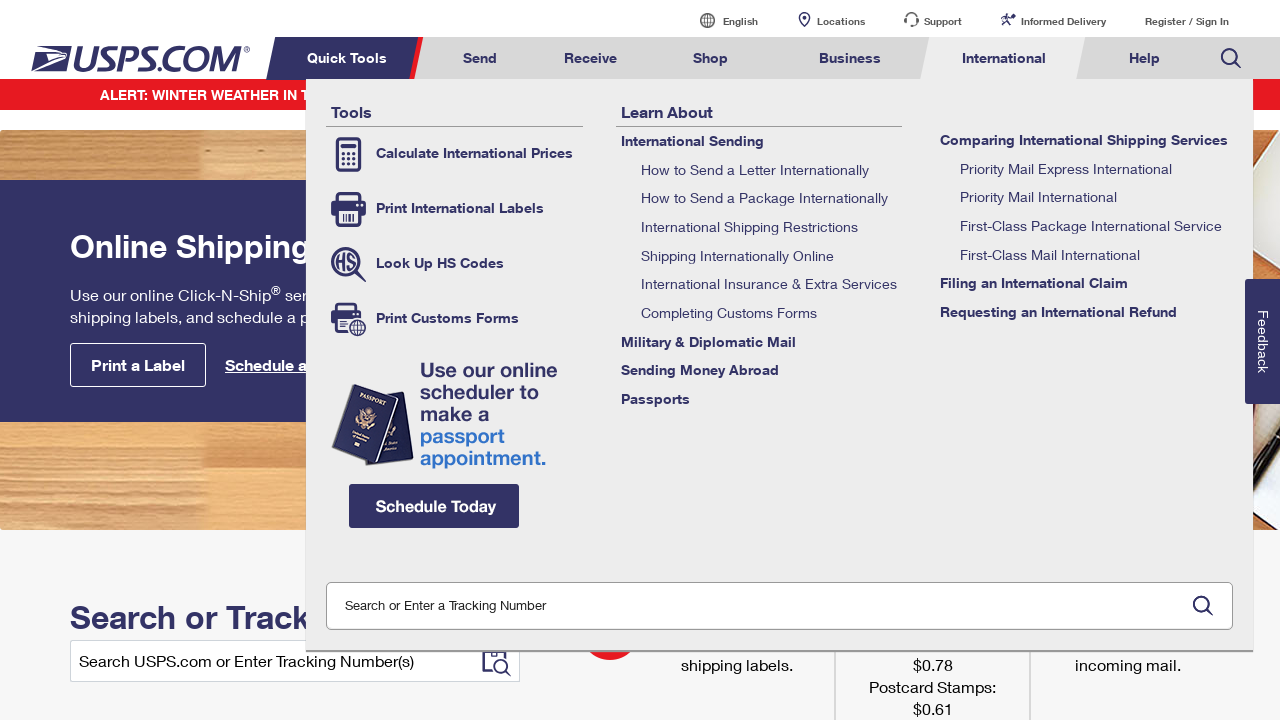

Retrieved fresh reference to navigation tabs
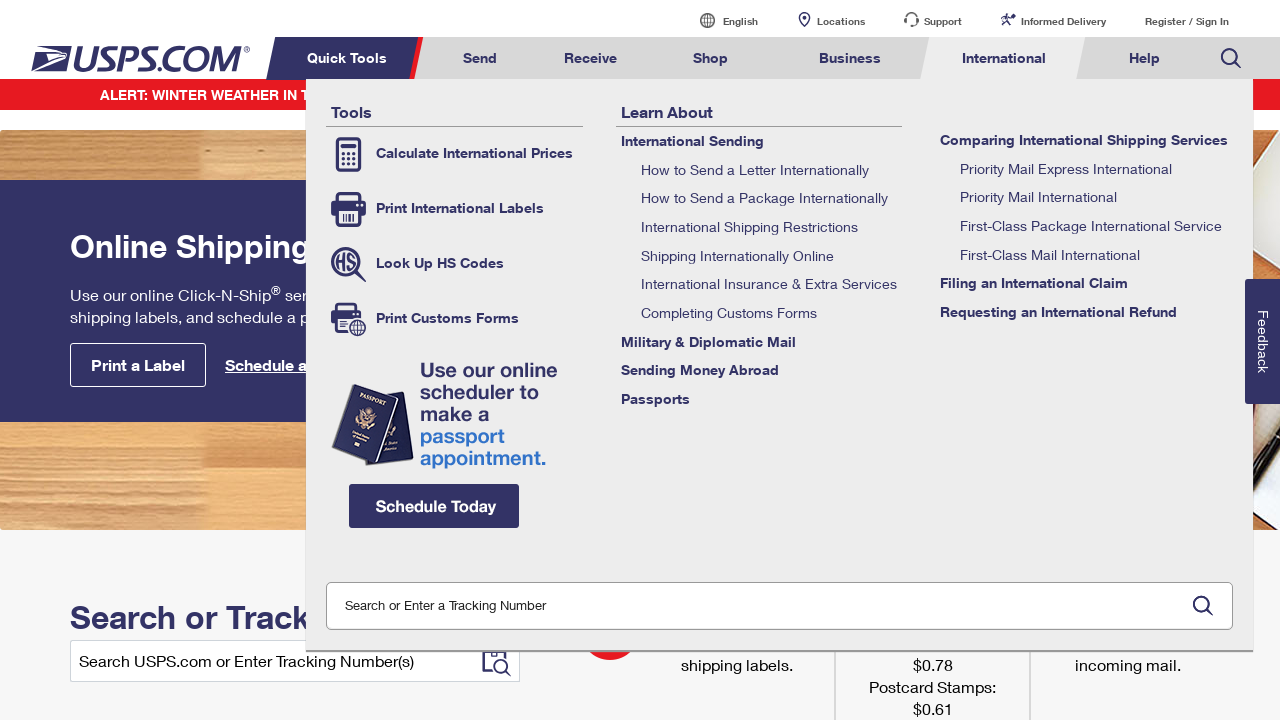

Clicked navigation tab 7 of 8 at (1144, 58) on li[class*='menuheader'] >> nth=6
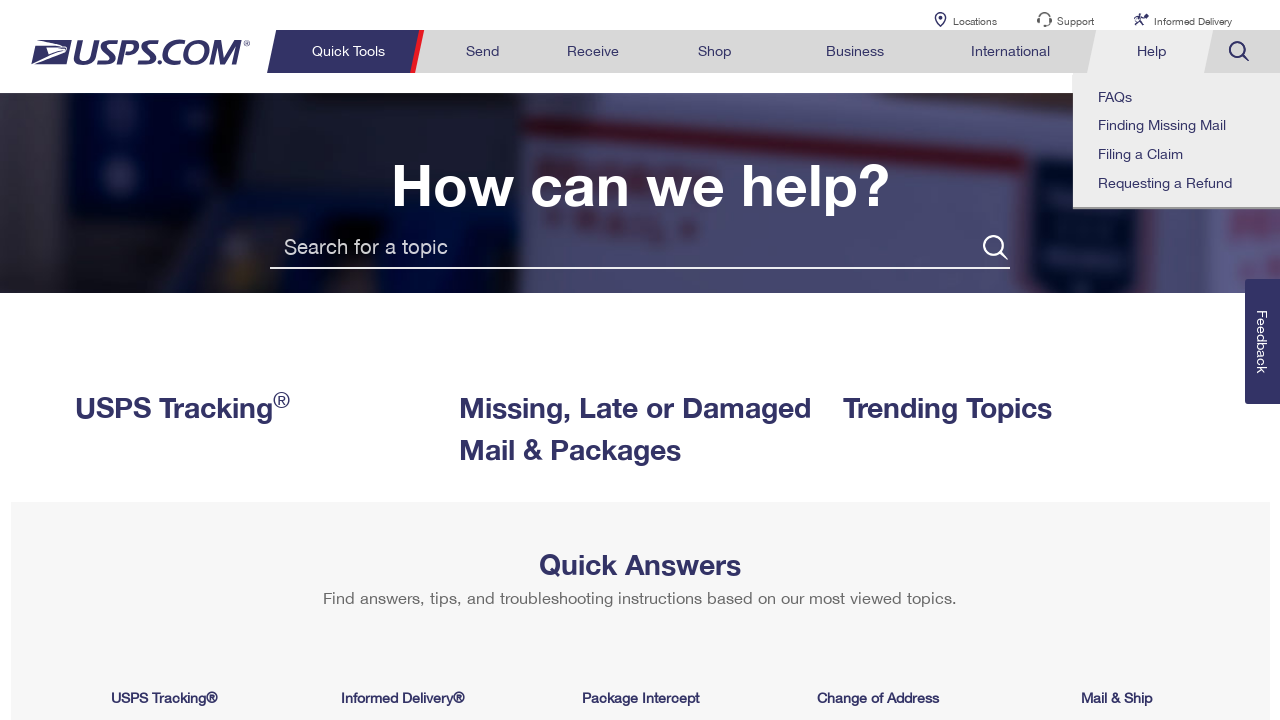

Navigated back to USPS homepage before clicking tab 8
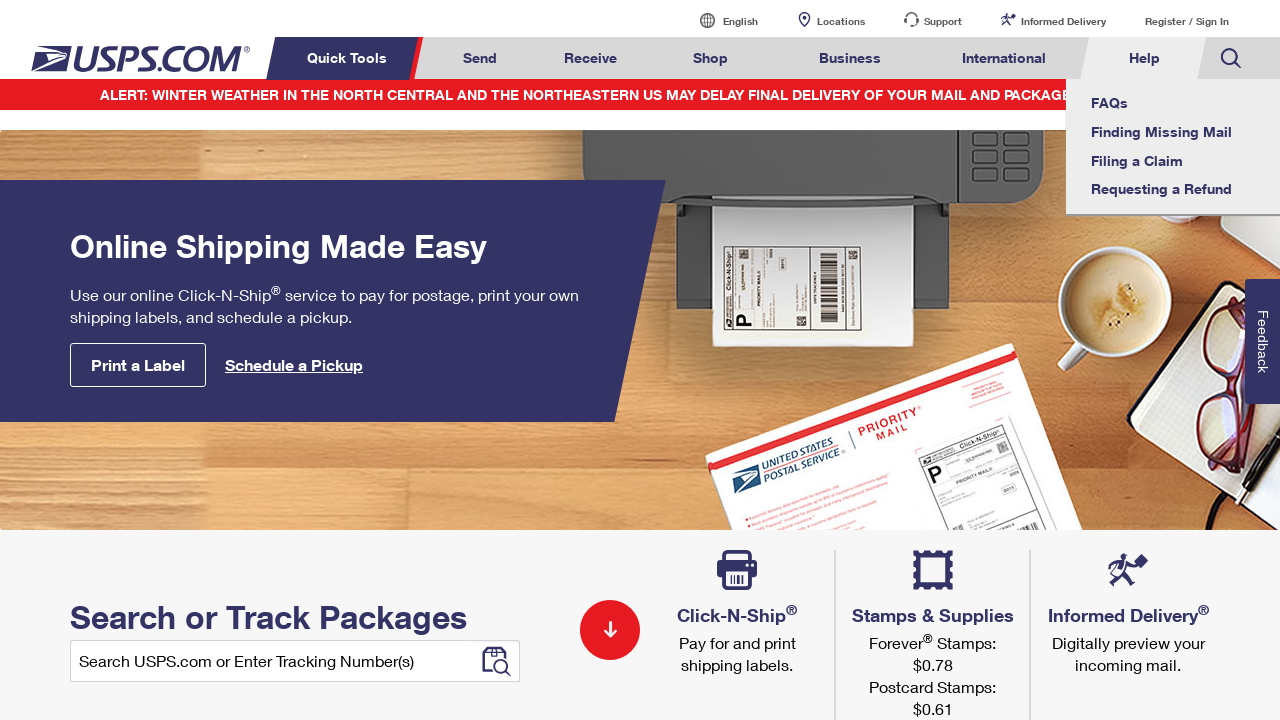

Waited for navigation tabs to be visible again
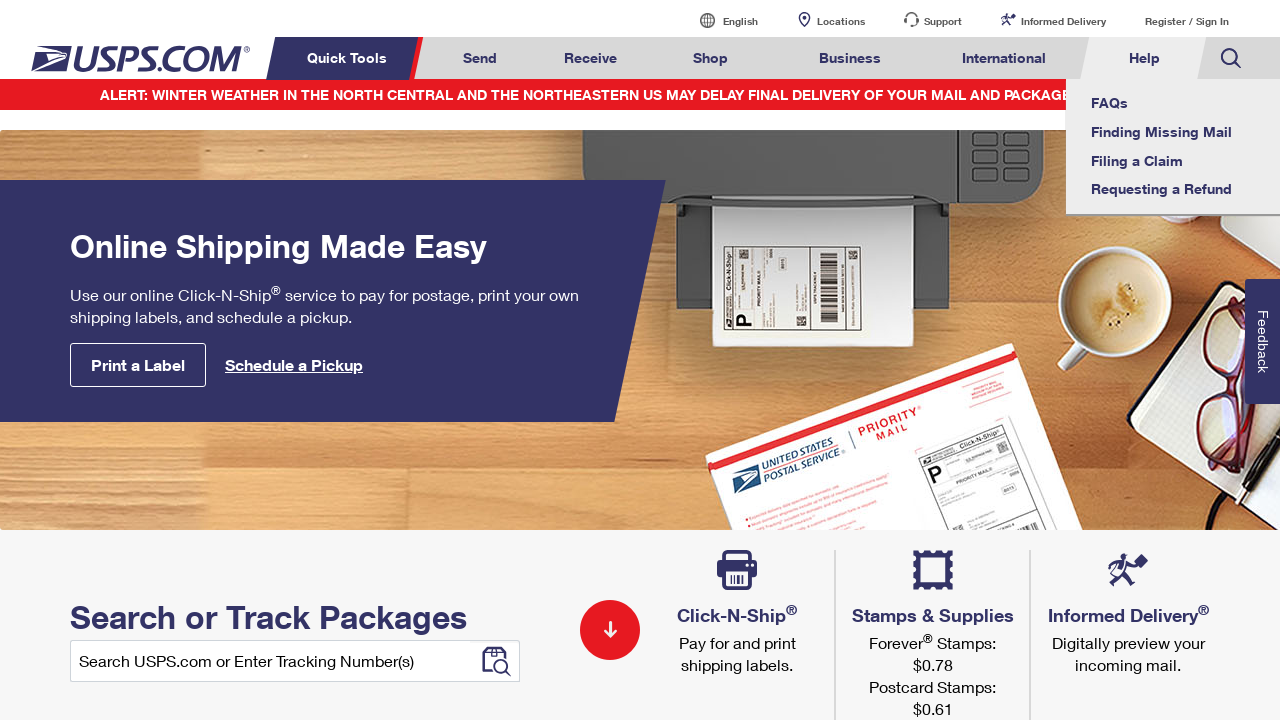

Retrieved fresh reference to navigation tabs
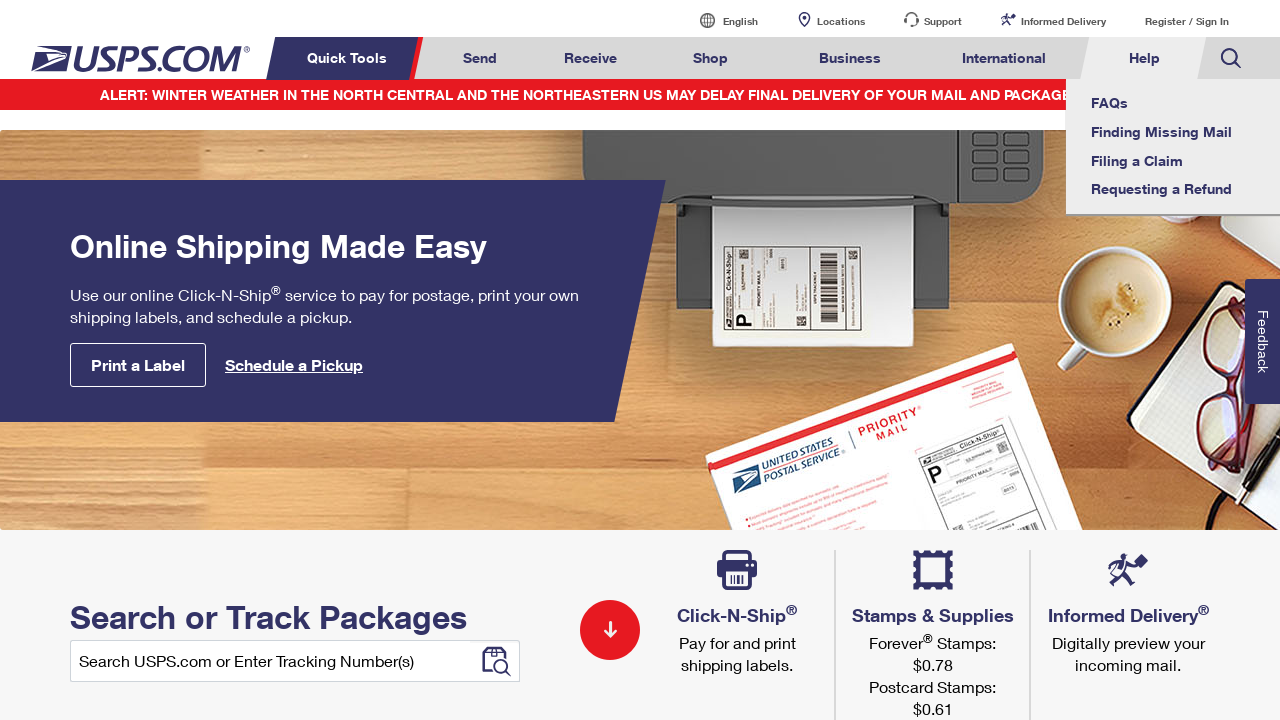

Clicked navigation tab 8 of 8 at (1231, 58) on li[class*='menuheader'] >> nth=7
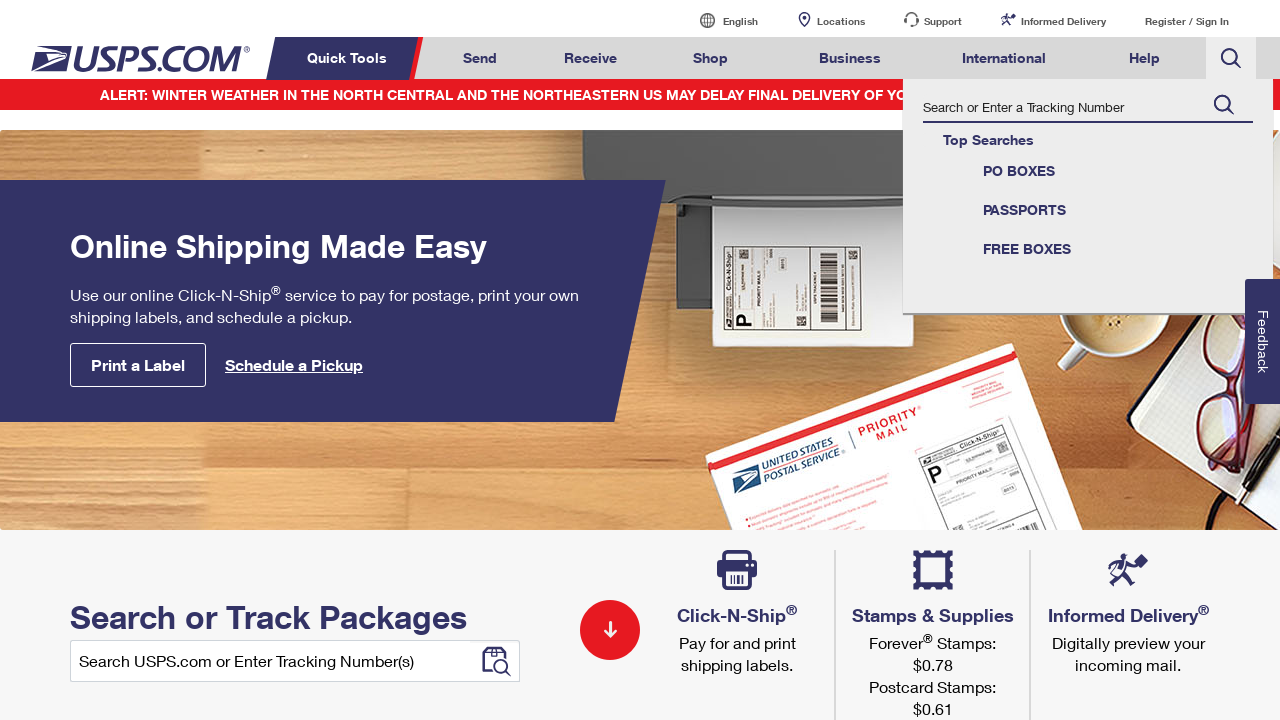

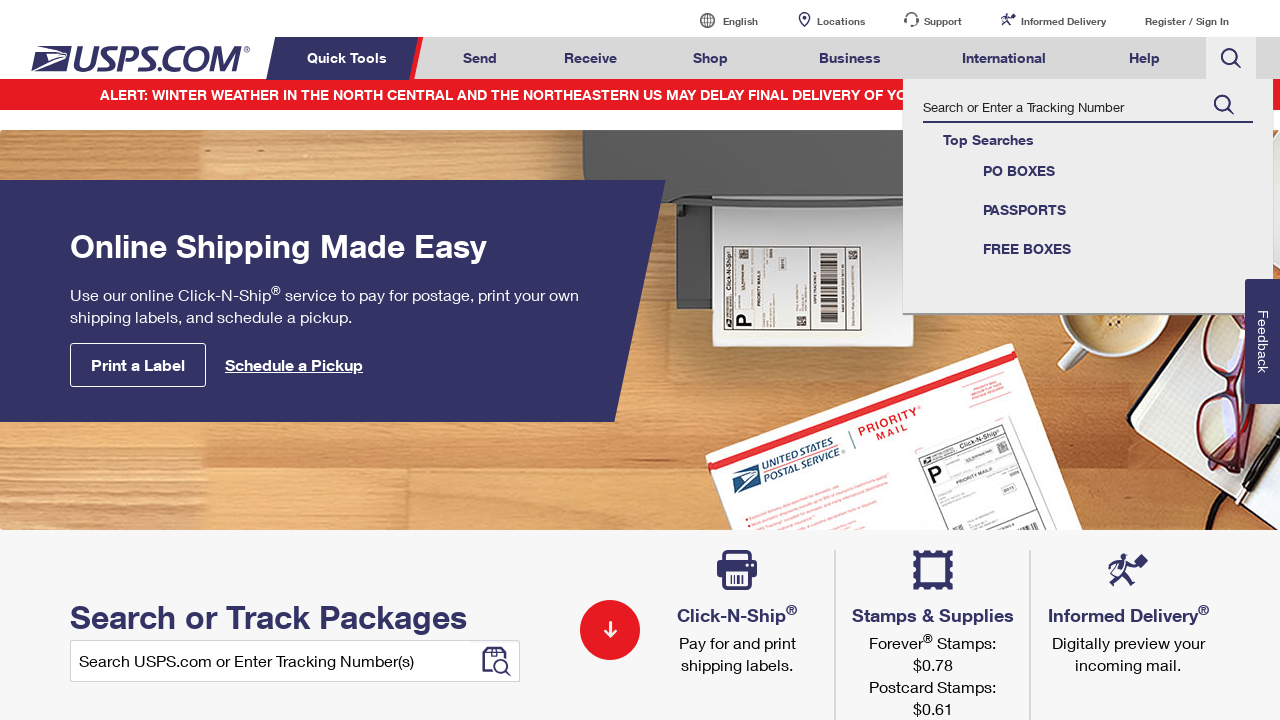